Tests mouse hover actions on USPS website by hovering over the Send tab, clicking on "Calculate a Price" option, and performing right-click and double-click actions on the USPS home logo

Starting URL: https://www.usps.com

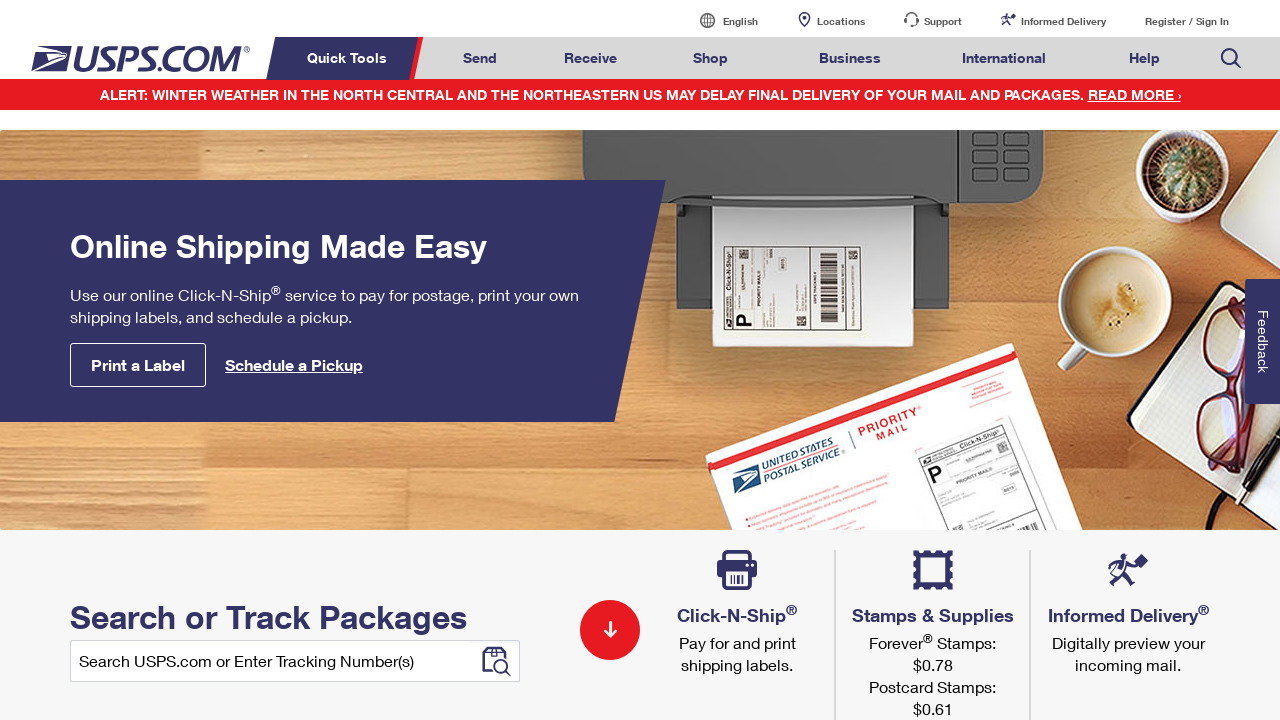

Hovered over the Send tab at (480, 58) on #mail-ship-width
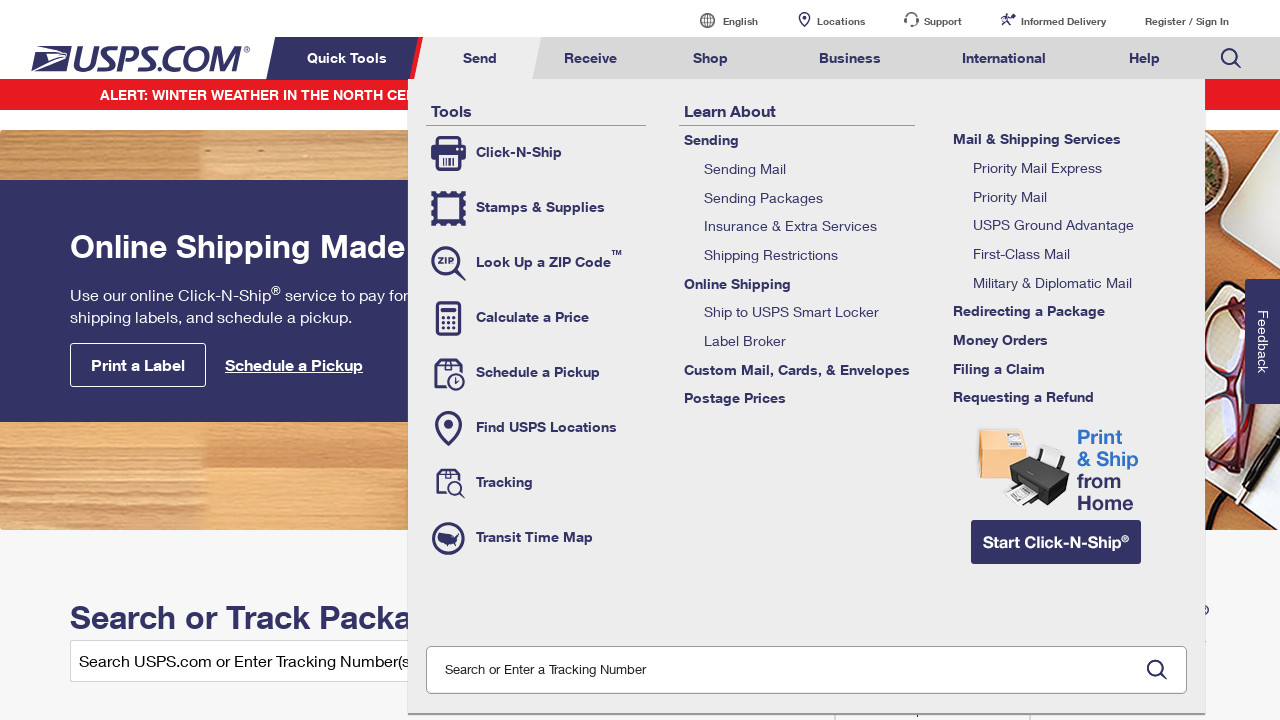

Clicked on 'Calculate a Price' option at (536, 319) on li.tool-calc
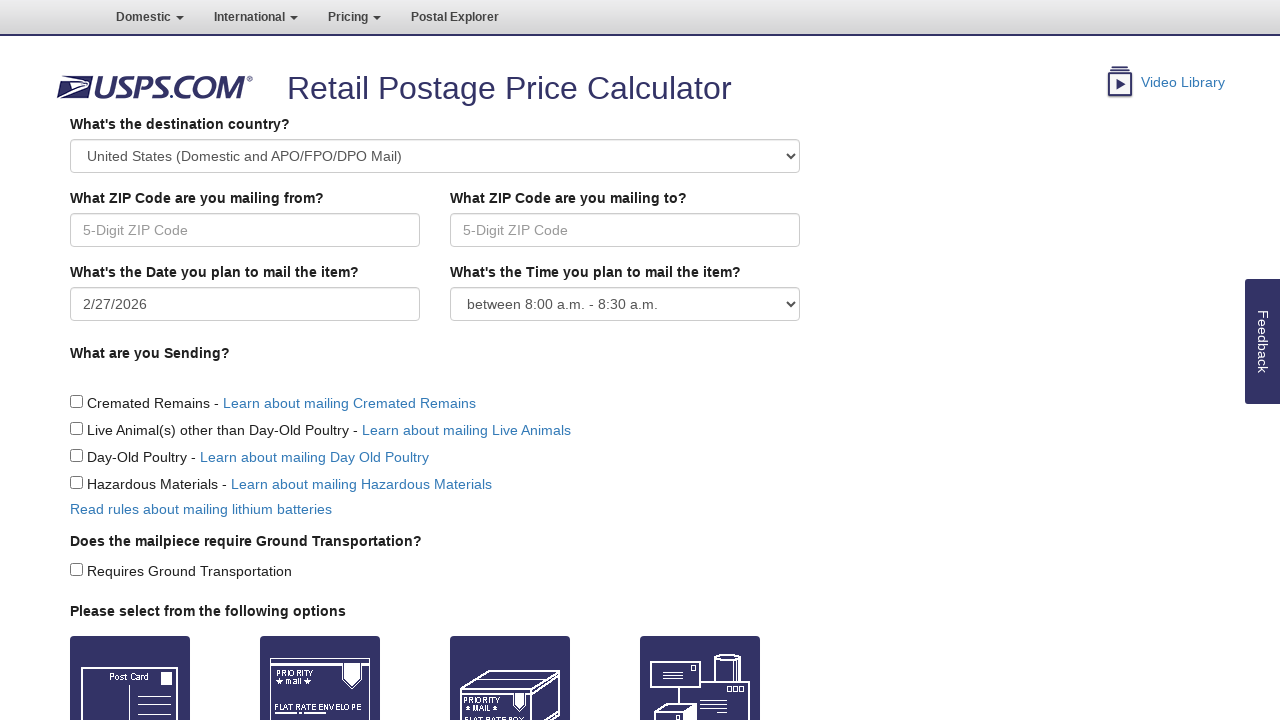

Page navigation completed (networkidle state)
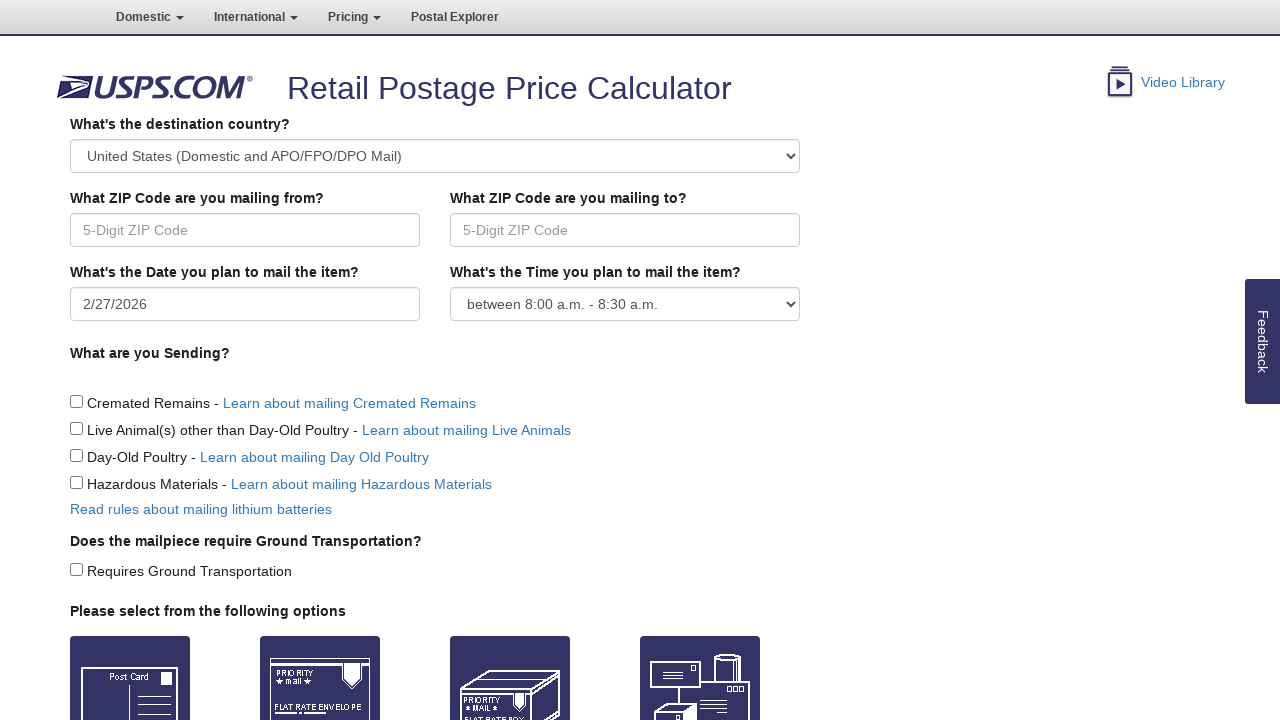

Right-clicked on USPS home logo at (154, 87) on img[alt='USPS.com home']
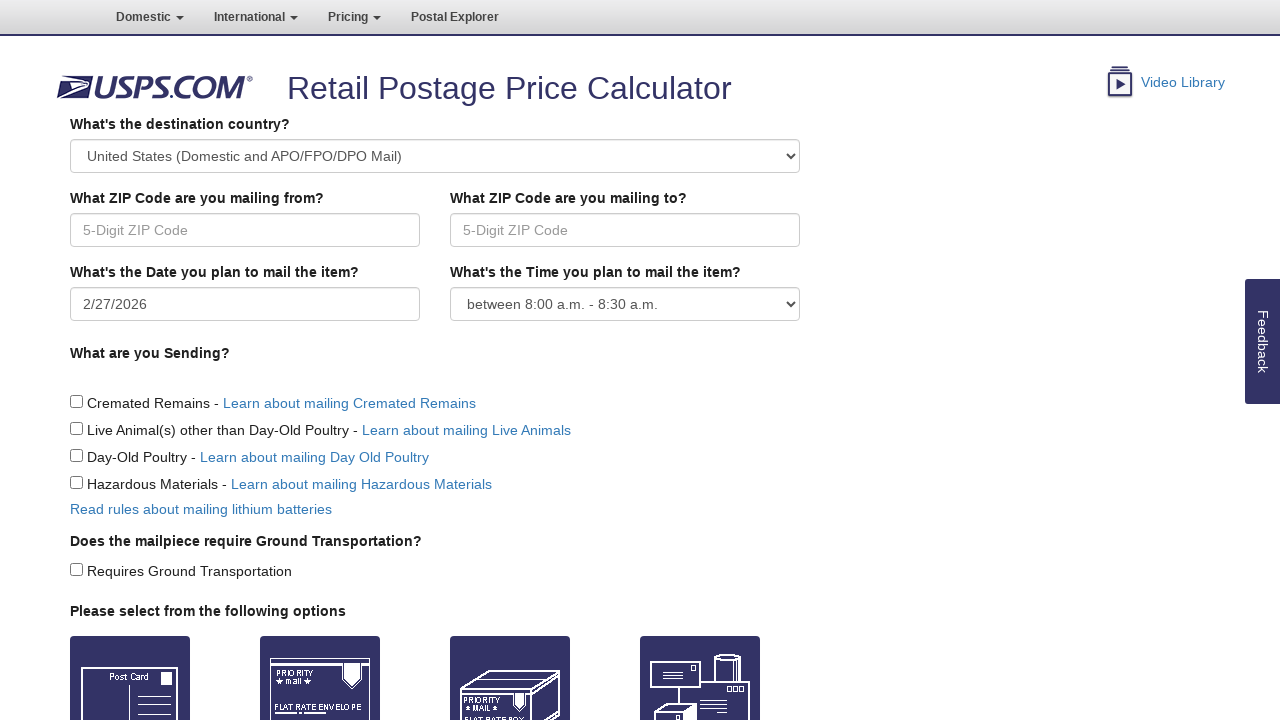

Double-clicked on USPS home logo at (154, 87) on img[alt='USPS.com home']
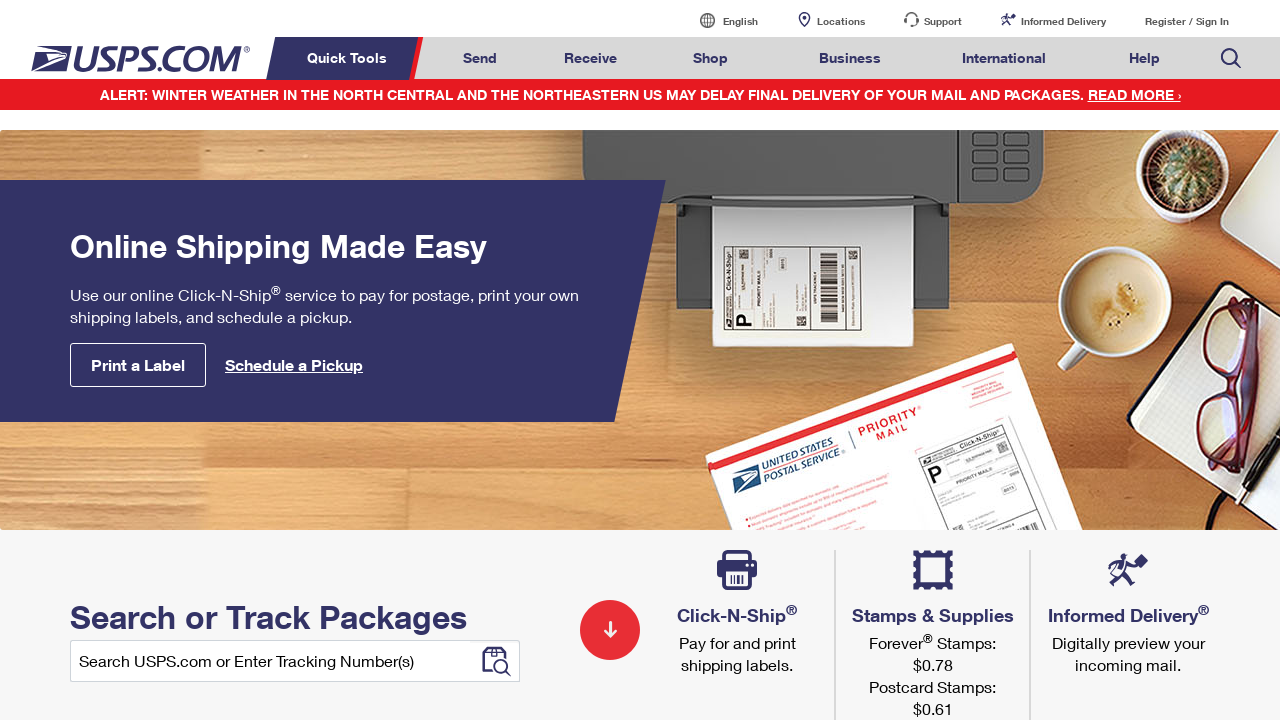

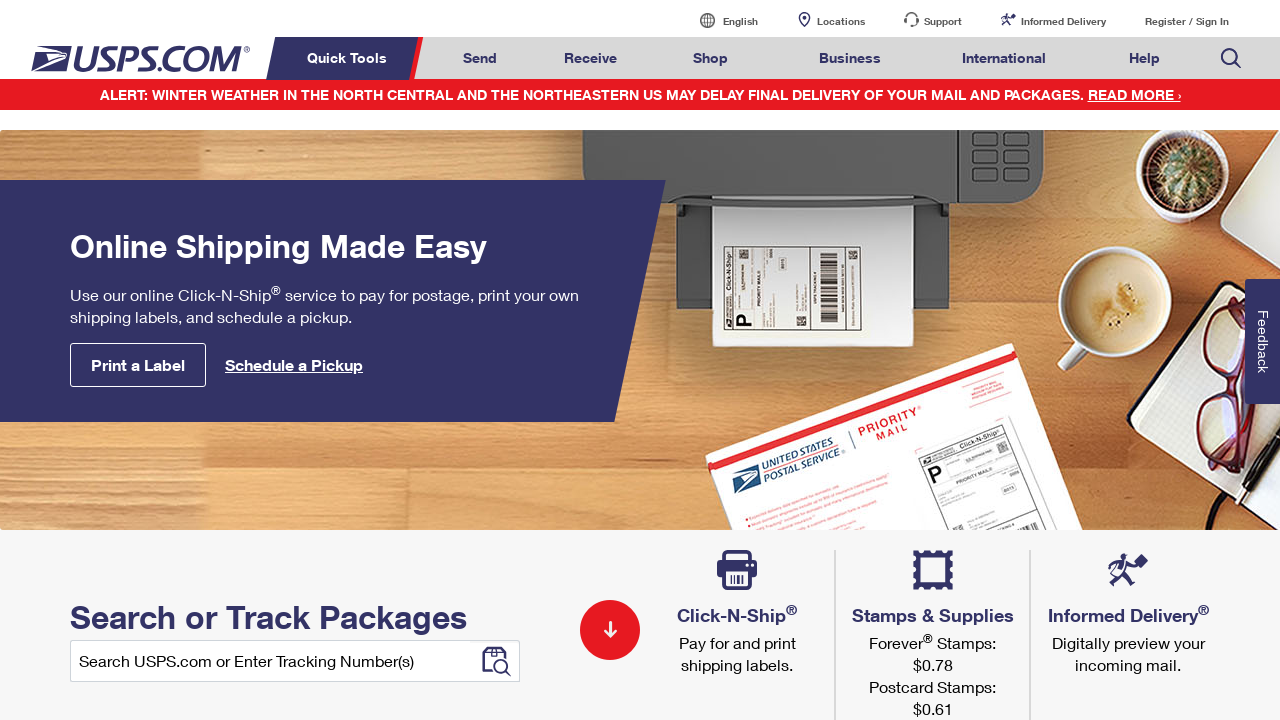